Tests dropdown functionality on BlazeDemo by verifying available cities and selecting different departure and destination options using various selection methods

Starting URL: https://blazedemo.com

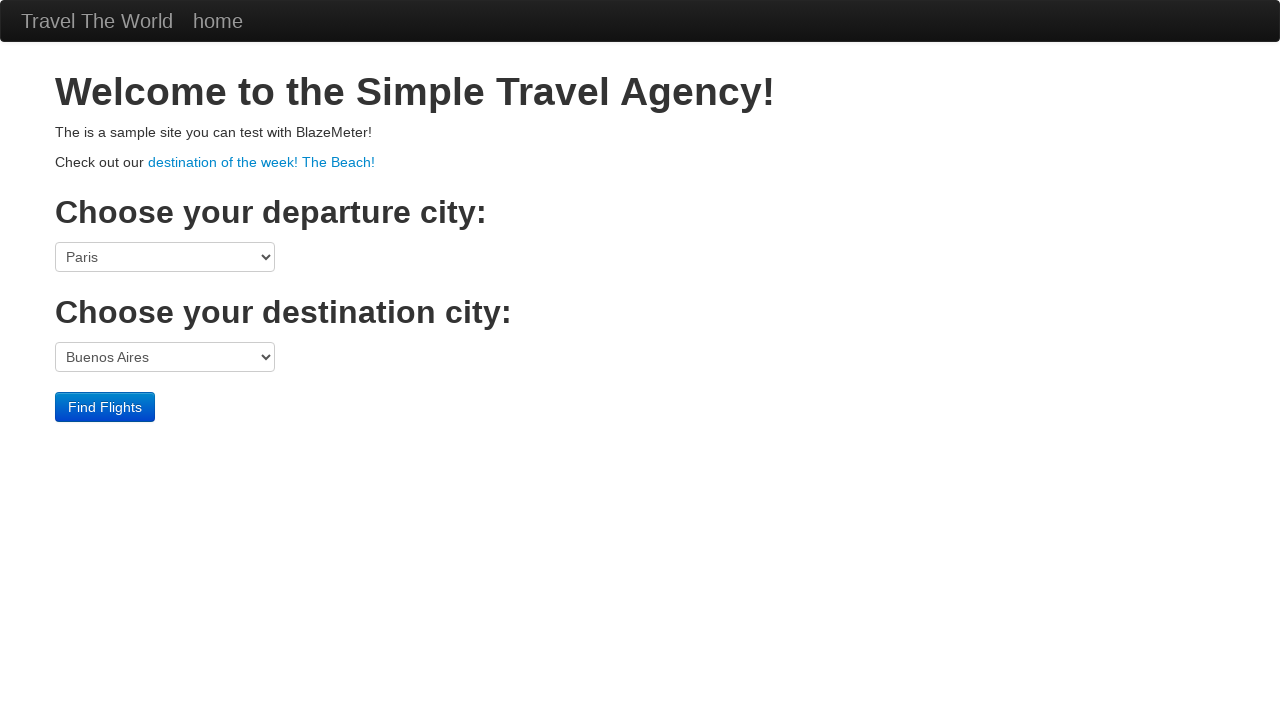

Located departure dropdown element
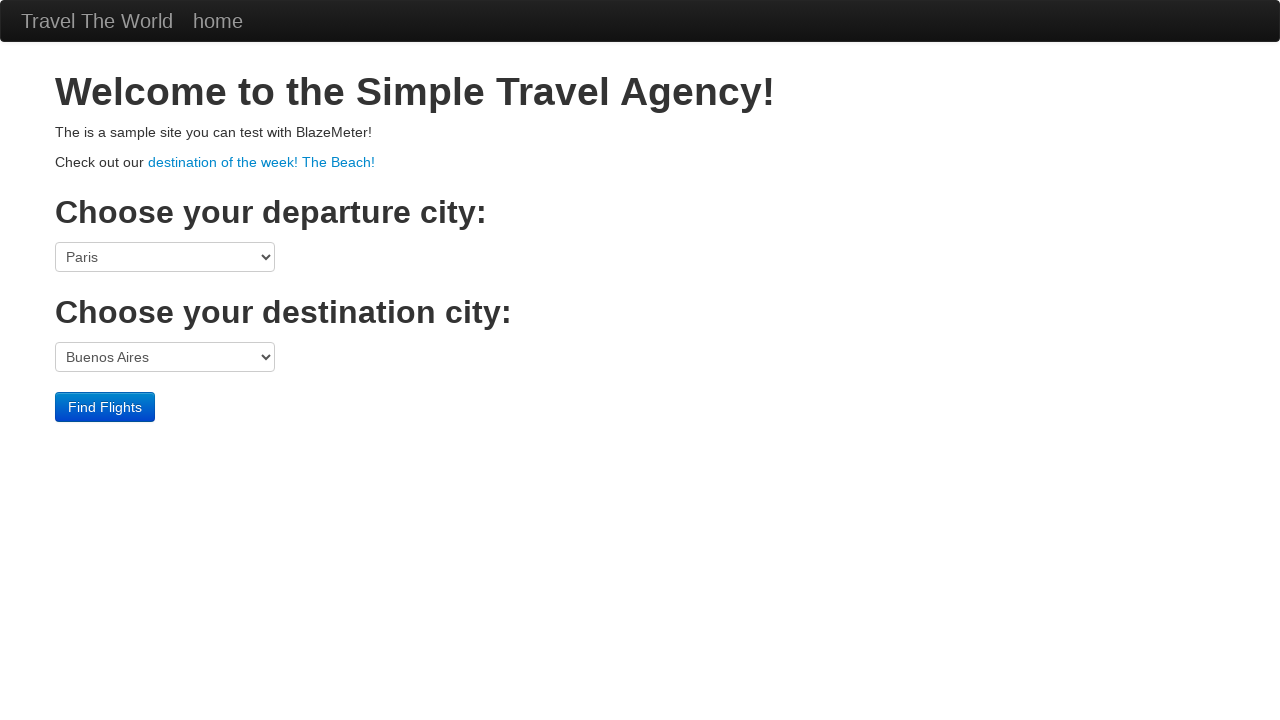

Located destination dropdown element
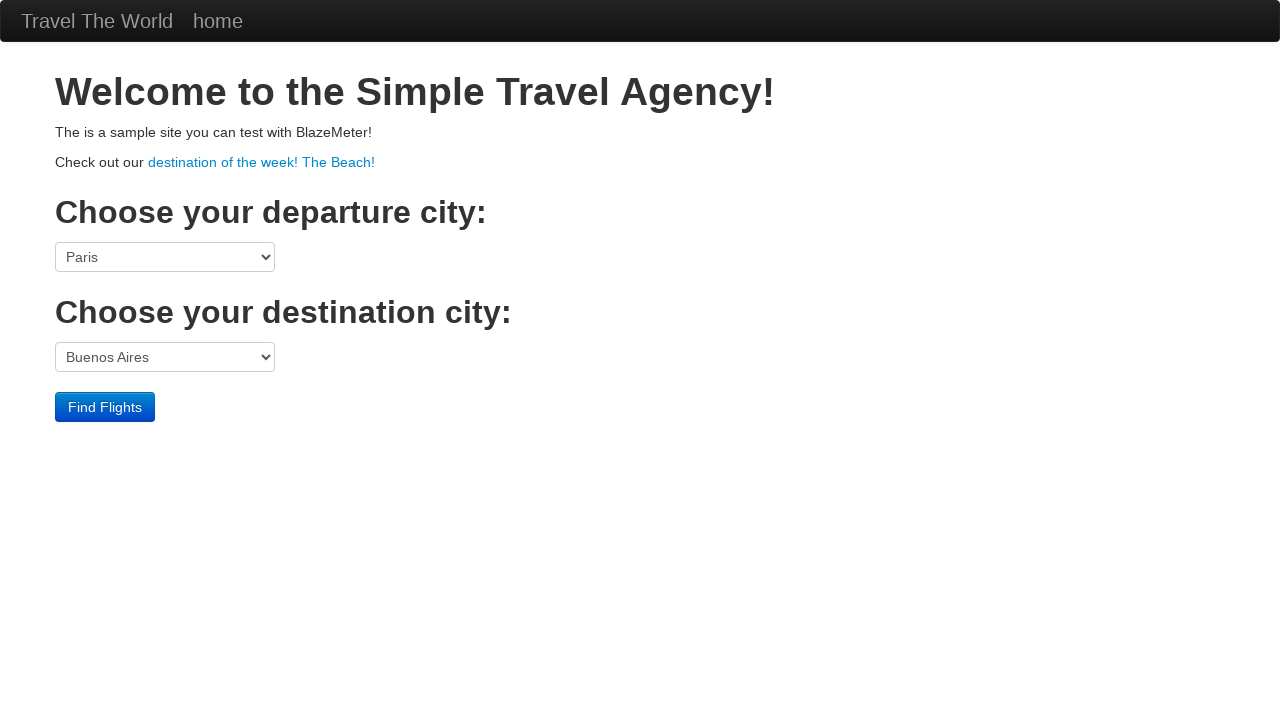

Retrieved default departure city: Paris
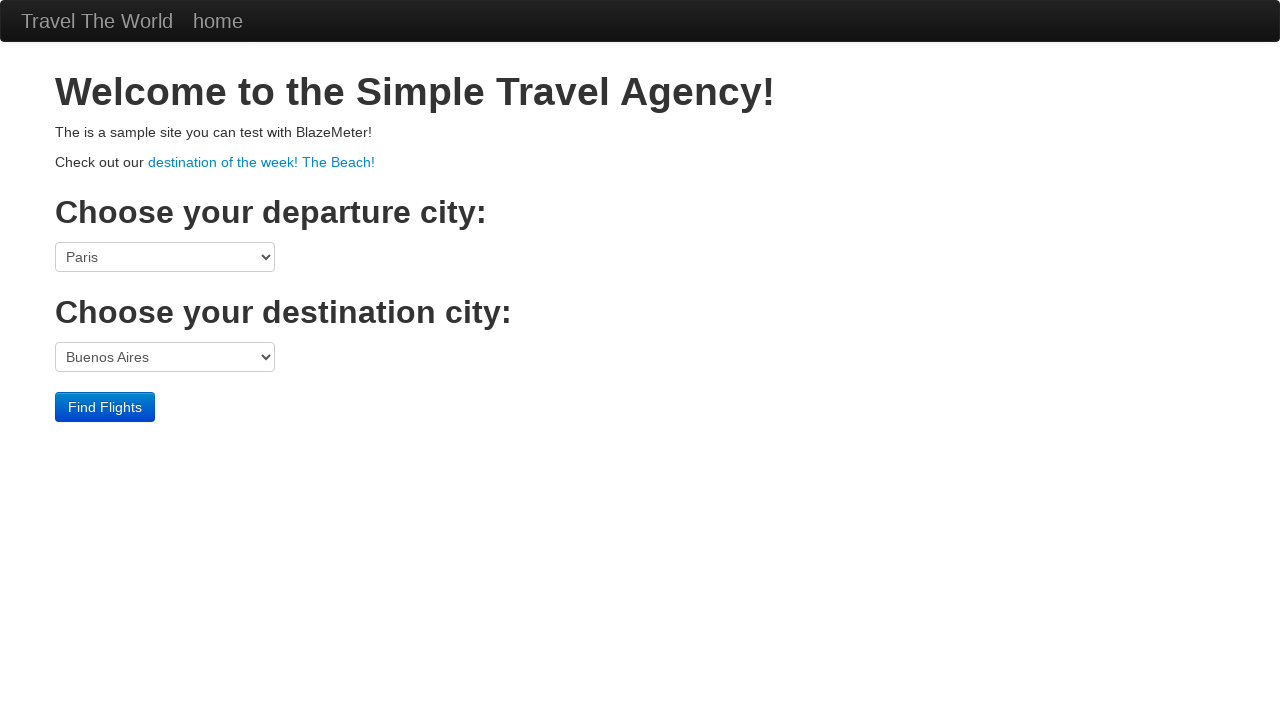

Retrieved default destination city: Buenos Aires
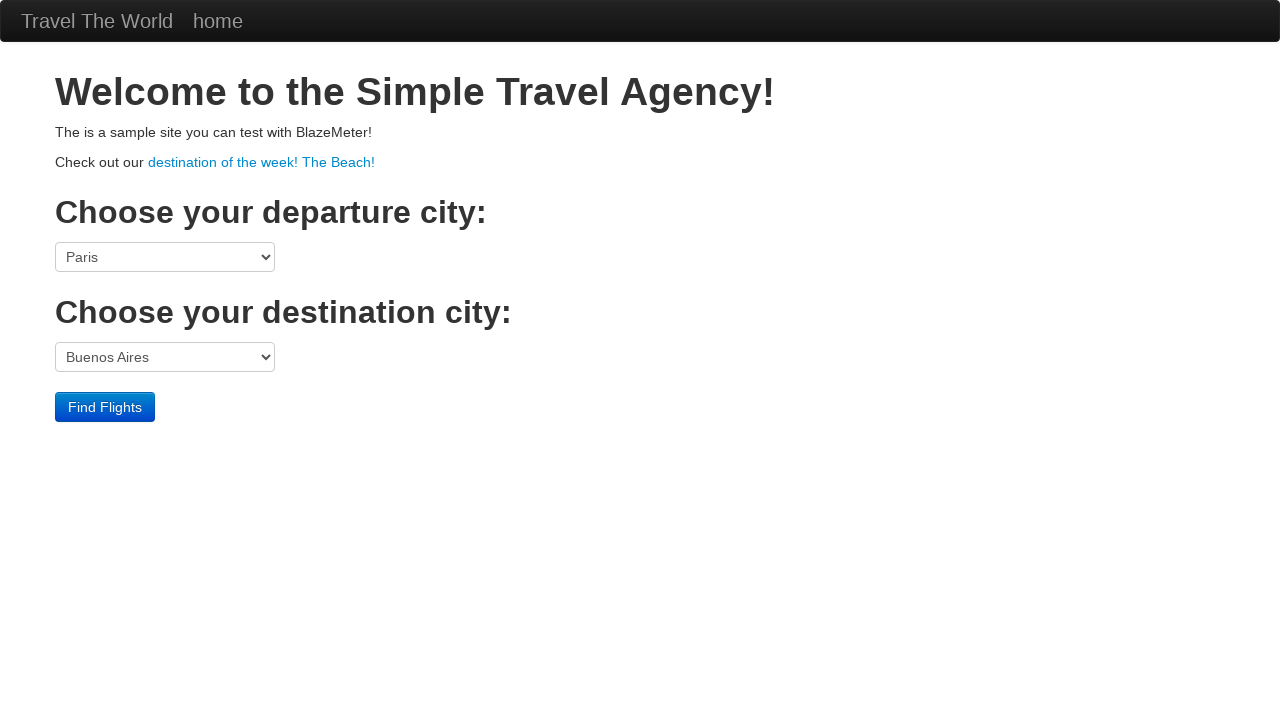

Retrieved all departure options: ['Paris', 'Philadelphia', 'Boston', 'Portland', 'San Diego', 'Mexico City', 'São Paolo']
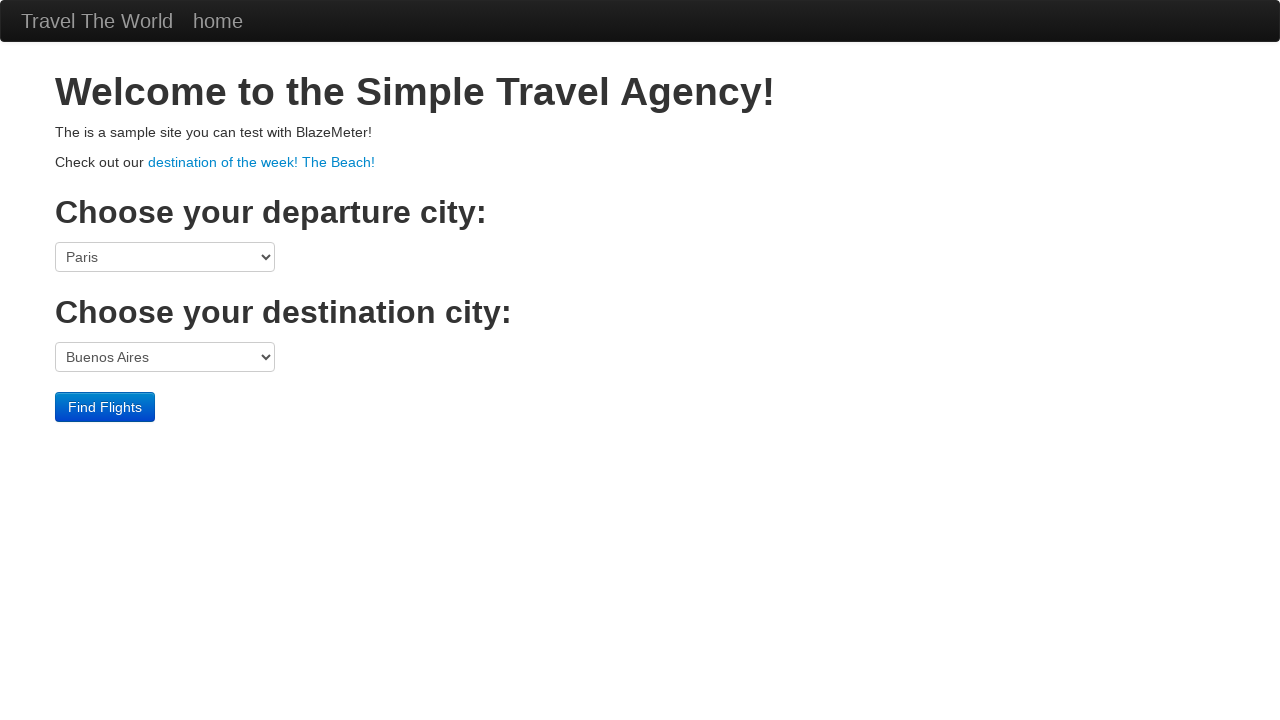

Verified required cities: 7/7 cities present
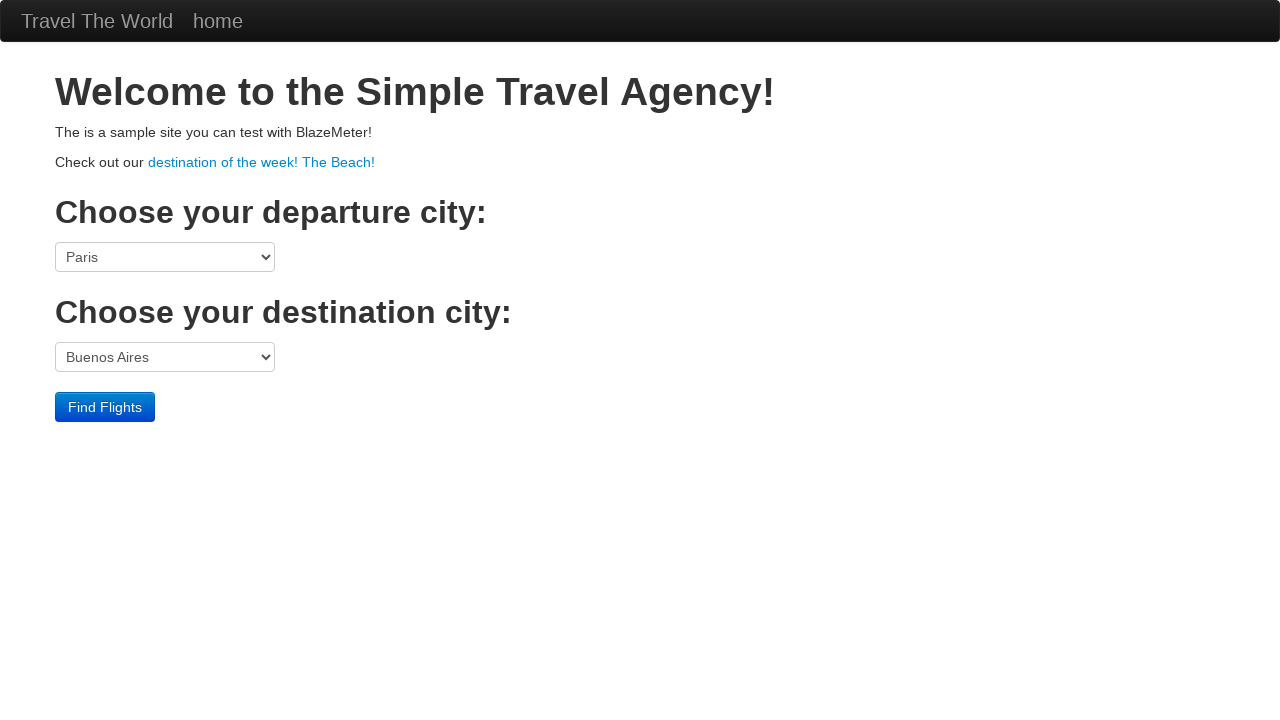

Selected departure city 'Boston' using visible text on select[name='fromPort']
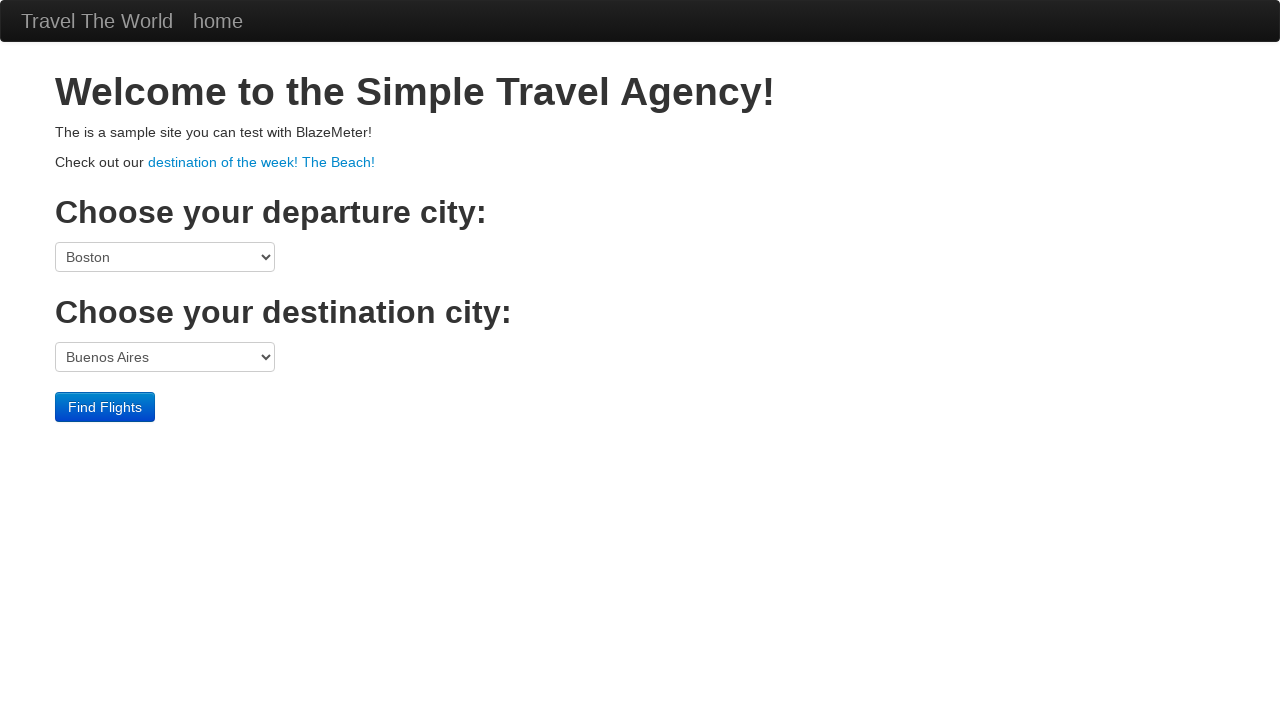

Waited 500ms for selection to process
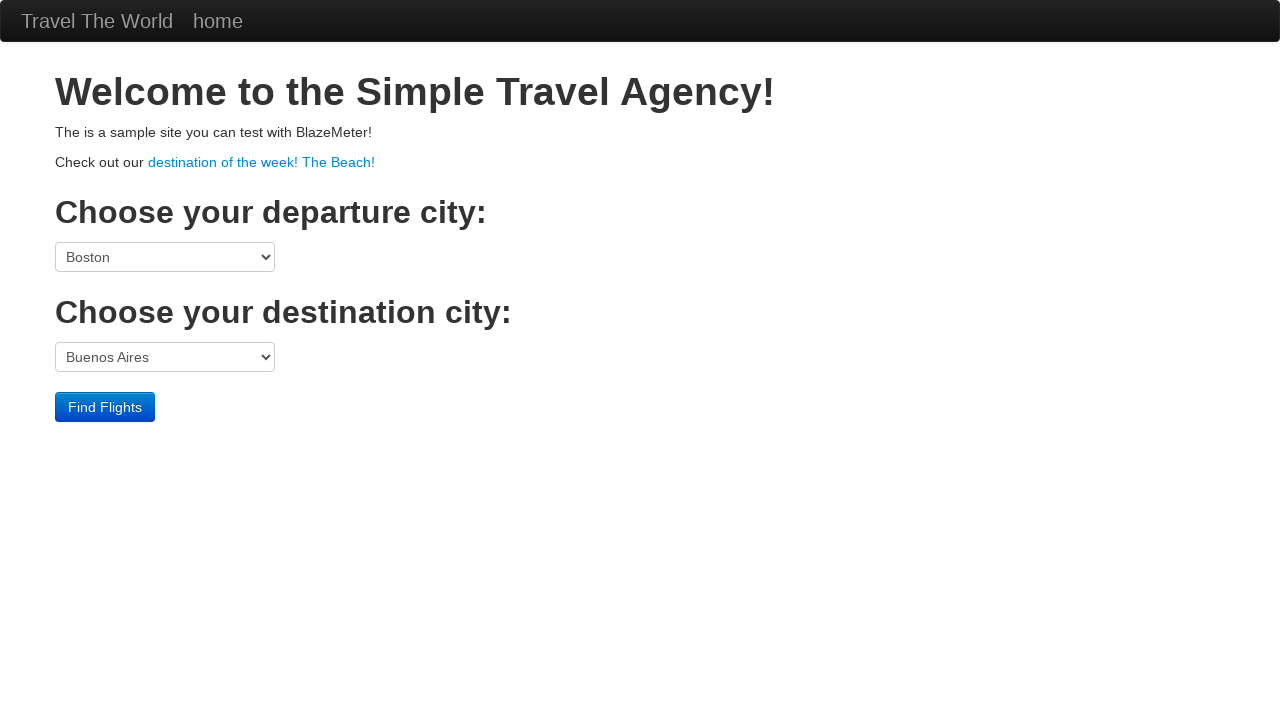

Selected departure city using index 4 on select[name='fromPort']
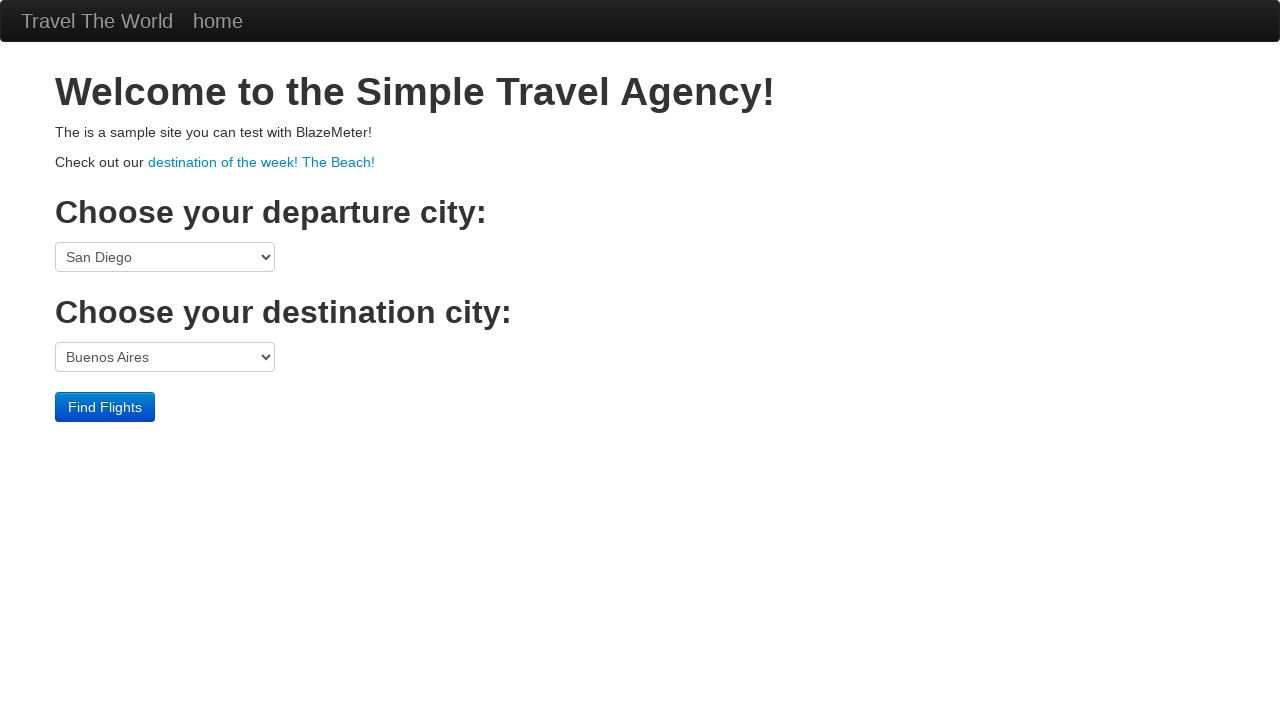

Waited 500ms for selection to process
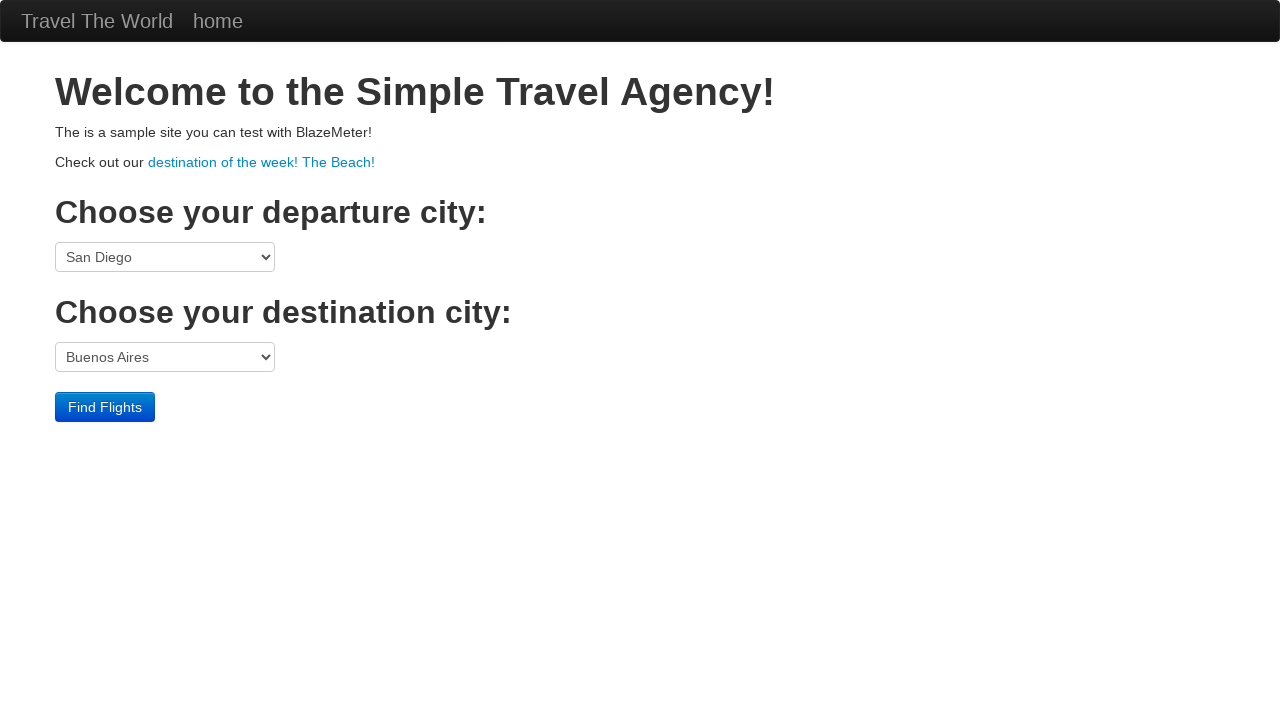

Selected departure city 'Mexico City' using value on select[name='fromPort']
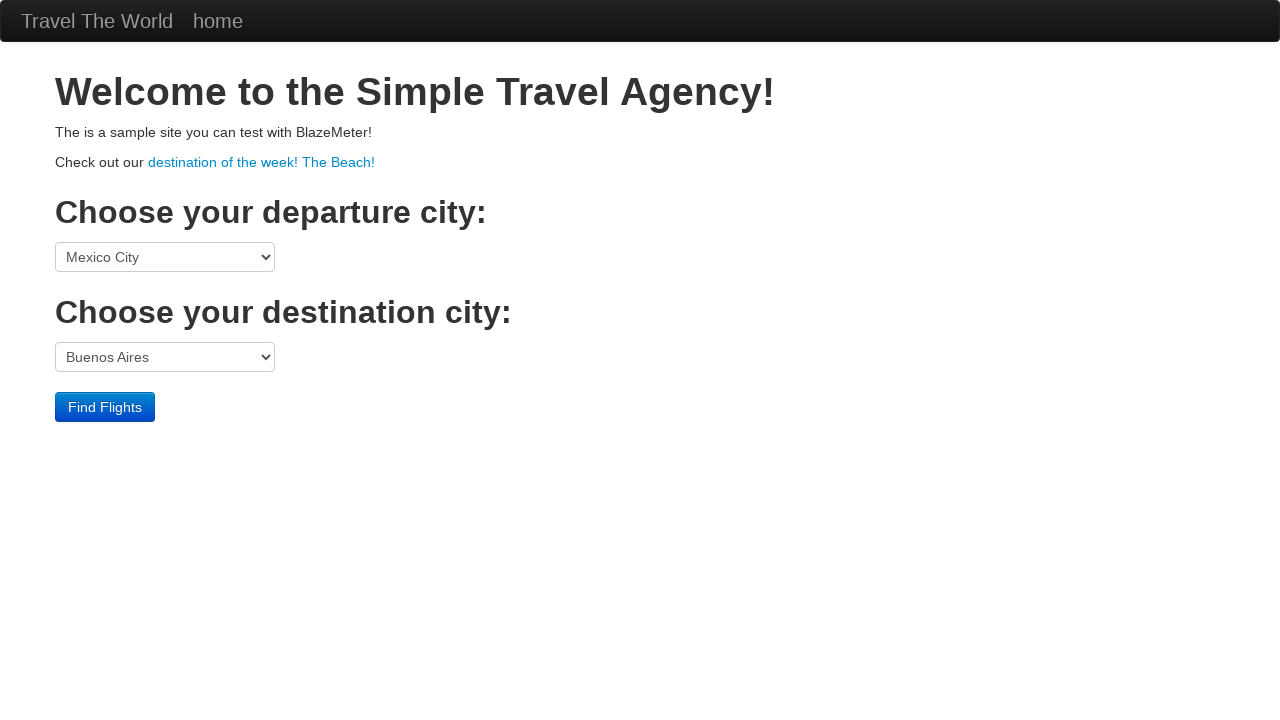

Selected destination city 'Dublin' using visible text on select[name='toPort']
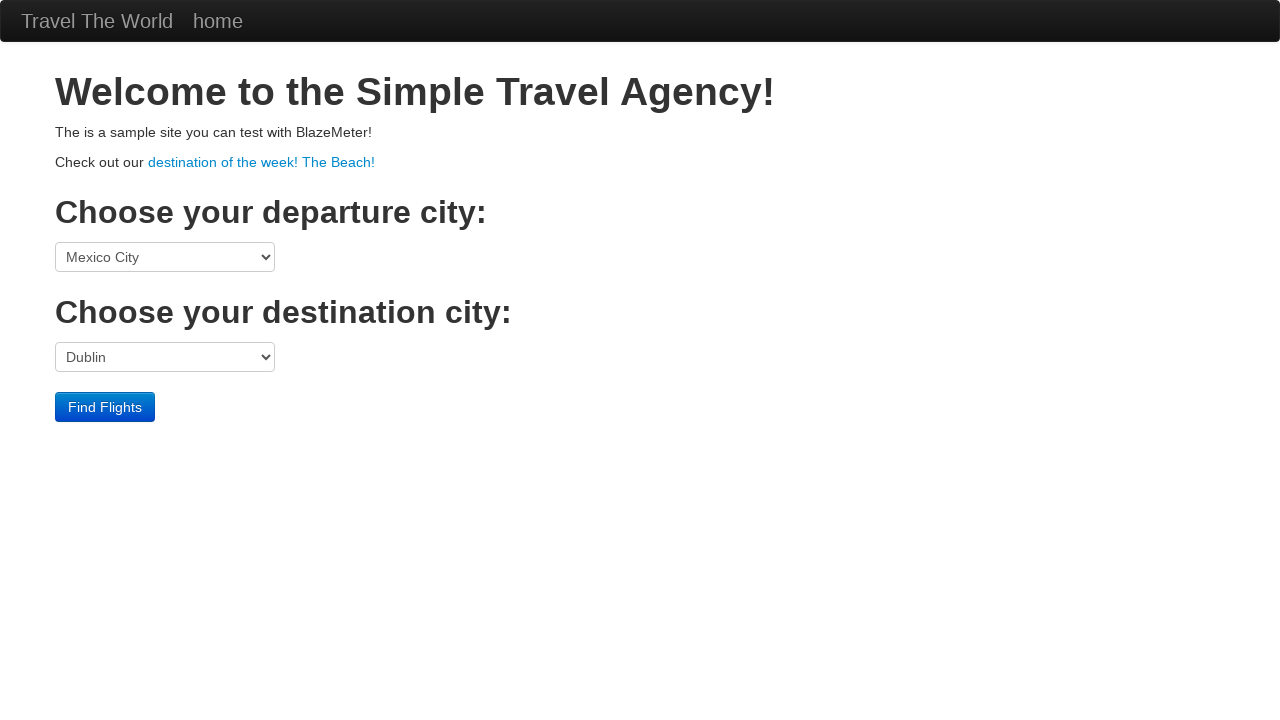

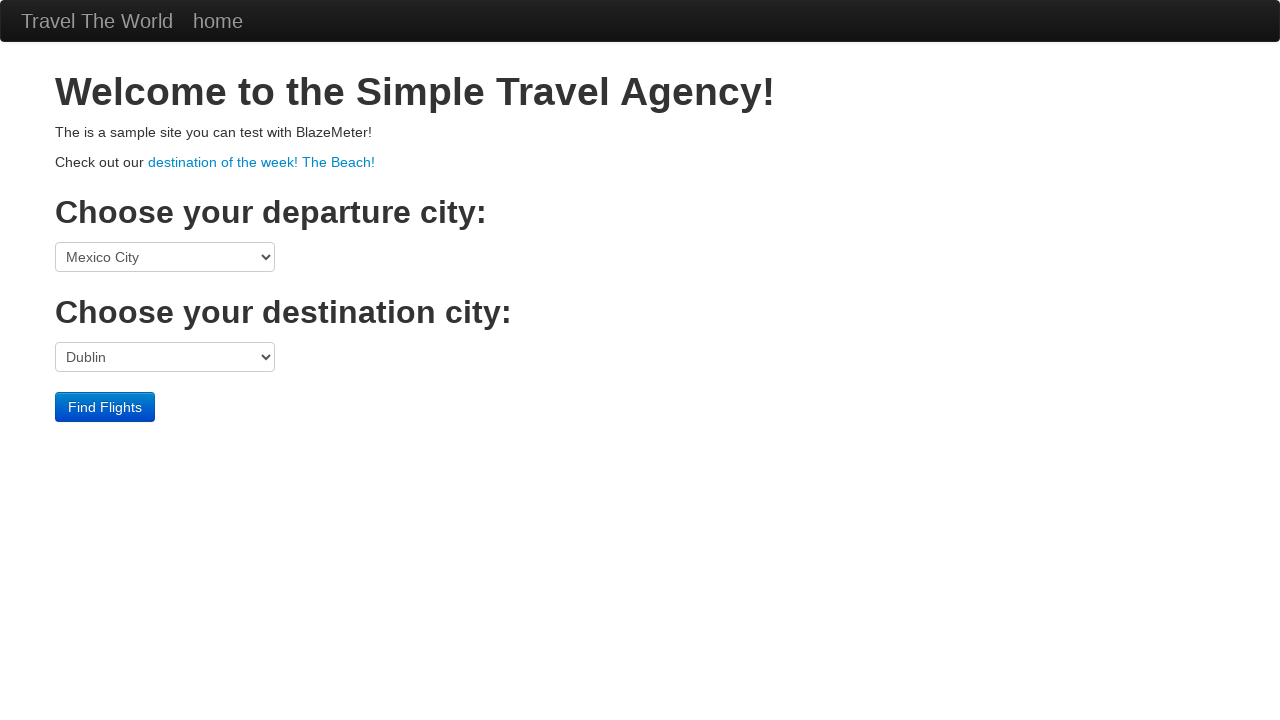